Tests a registration form by filling in required fields (first name, last name, email) and submitting the form, then verifying successful registration message

Starting URL: http://suninjuly.github.io/registration1.html

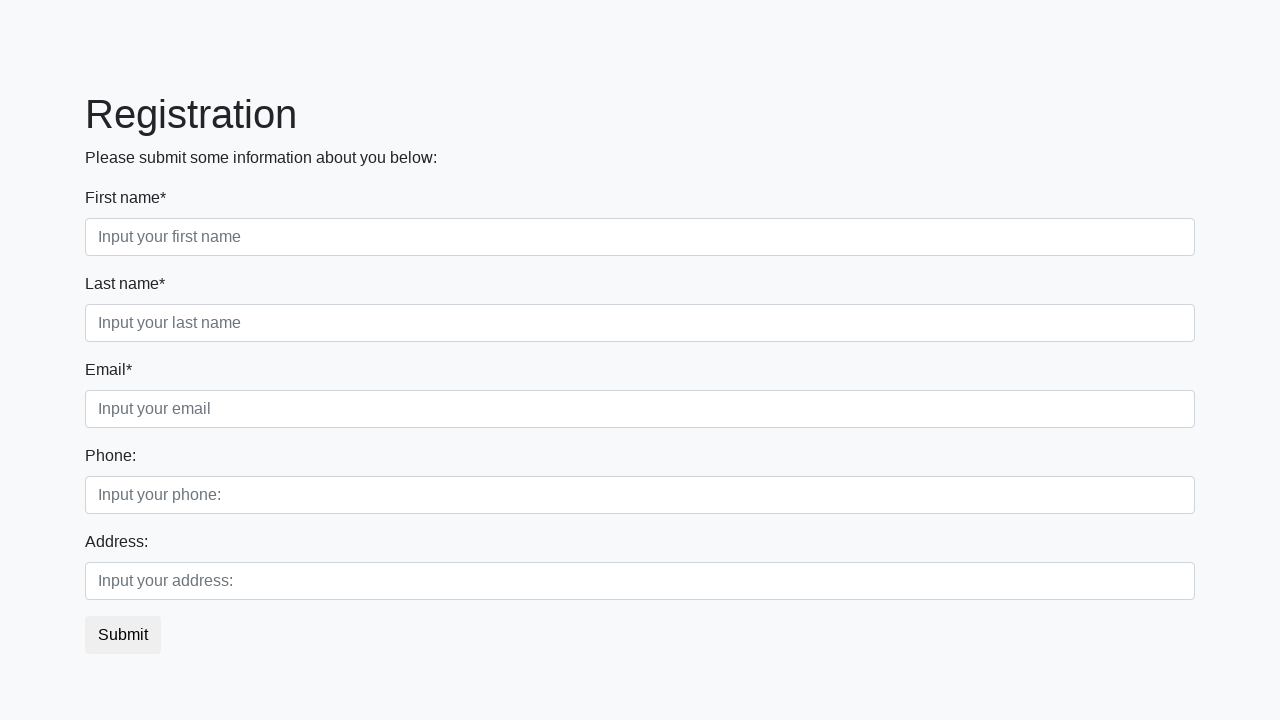

Filled first name field with 'John' on .first_block .form-control.first
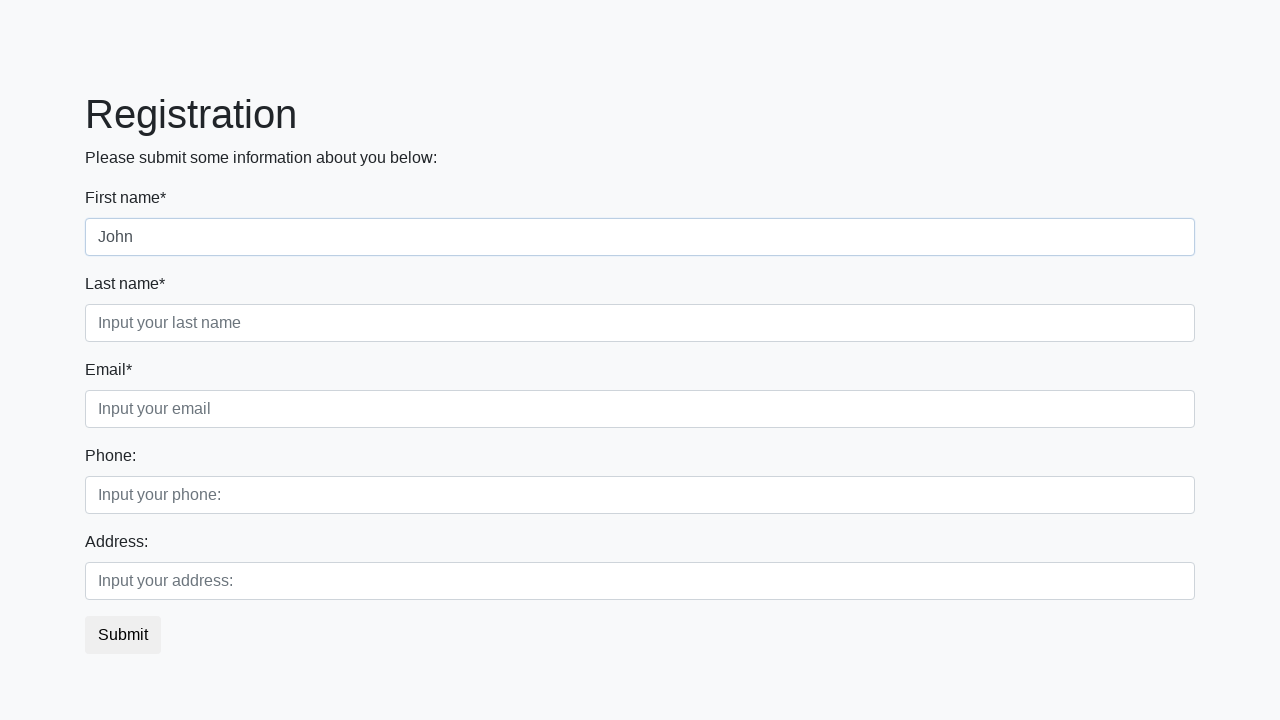

Filled last name field with 'Smith' on .first_block .form-control.second
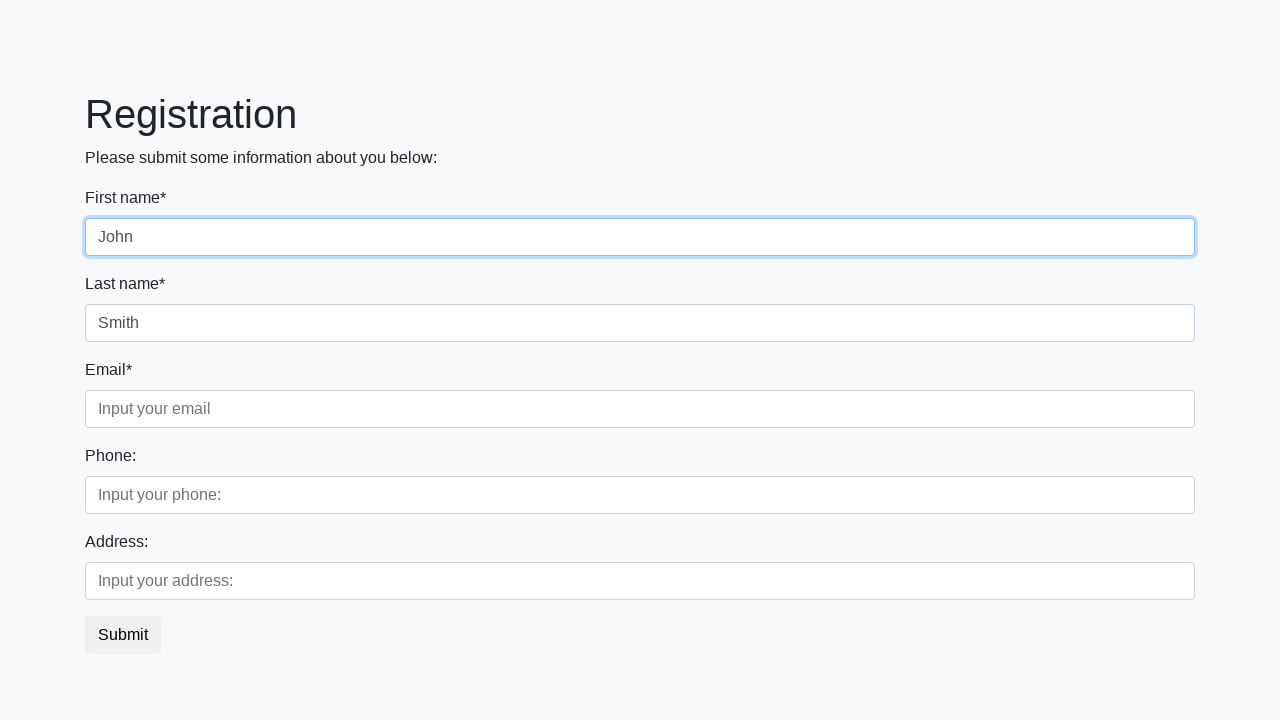

Filled email field with 'john.smith@example.com' on .first_block .form-control.third
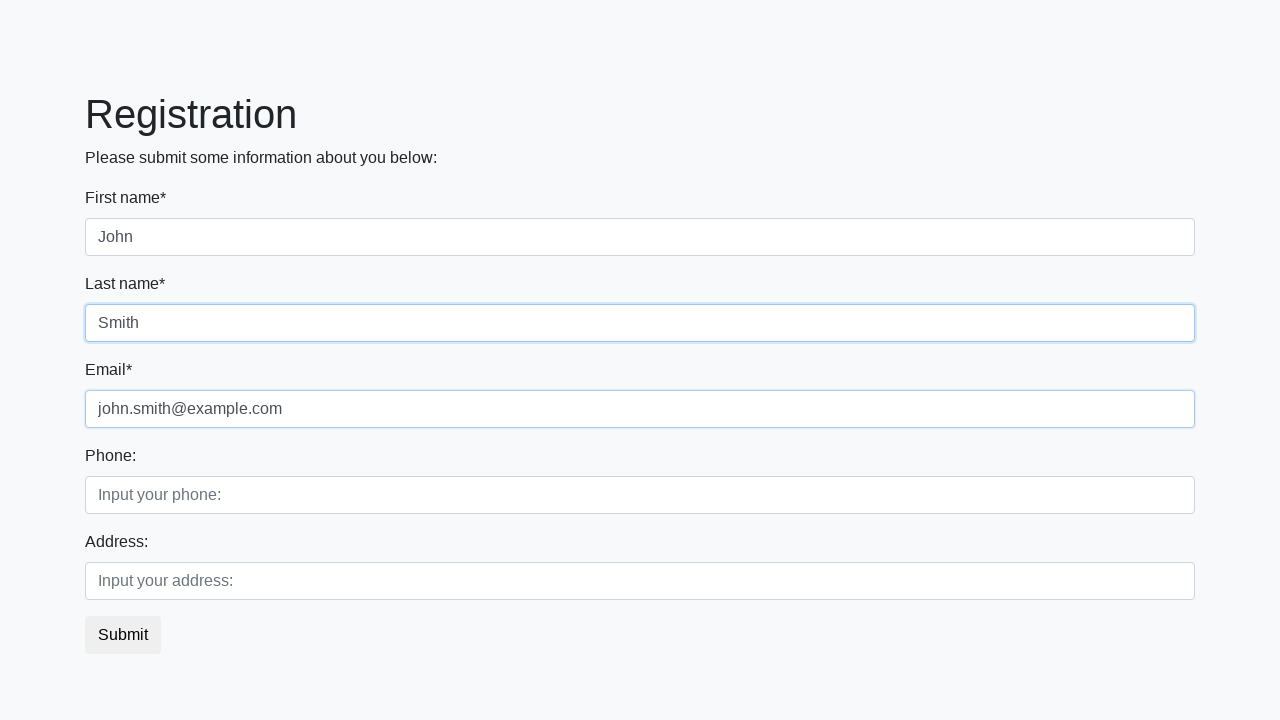

Clicked submit button to register at (123, 635) on button.btn
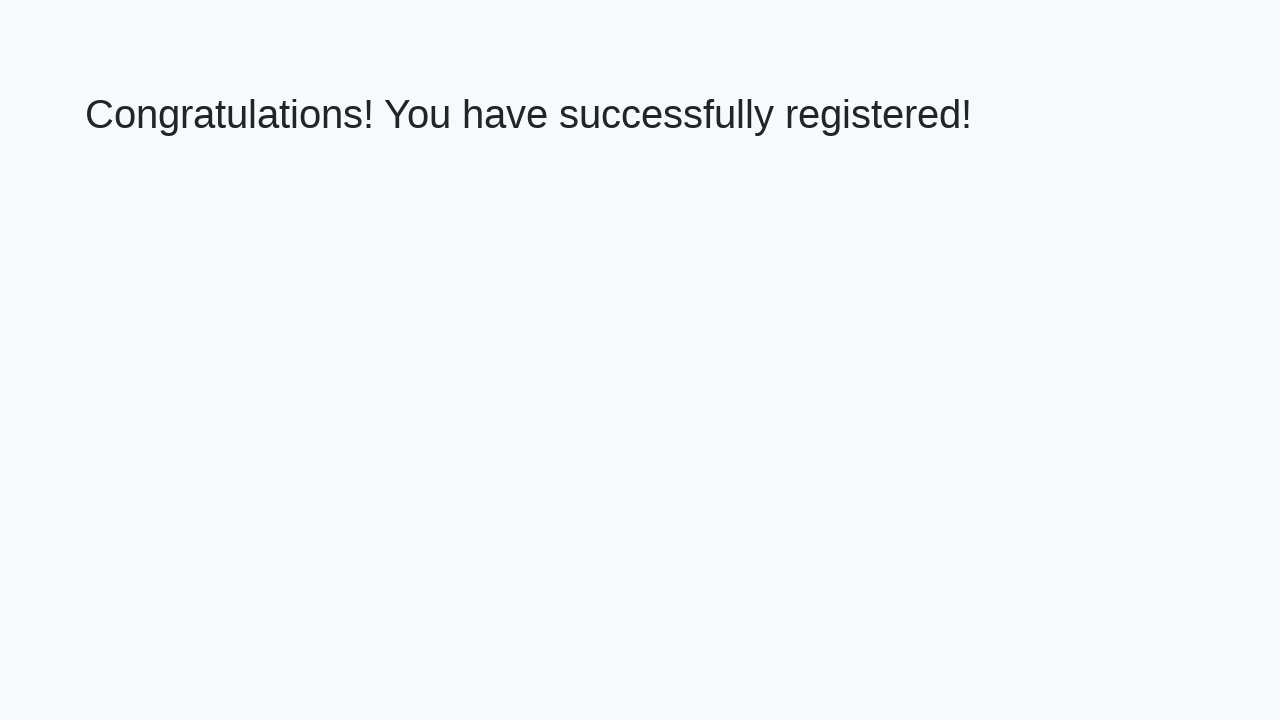

Success message heading loaded
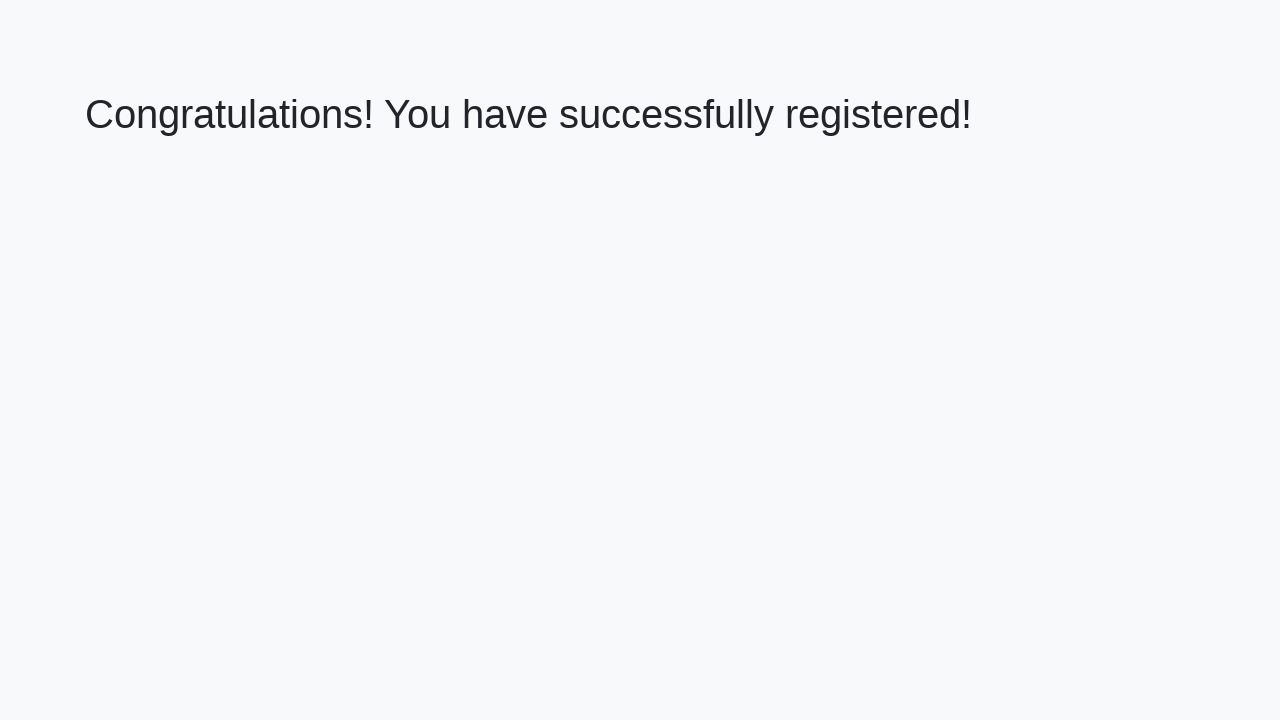

Verified success message: 'Congratulations! You have successfully registered!'
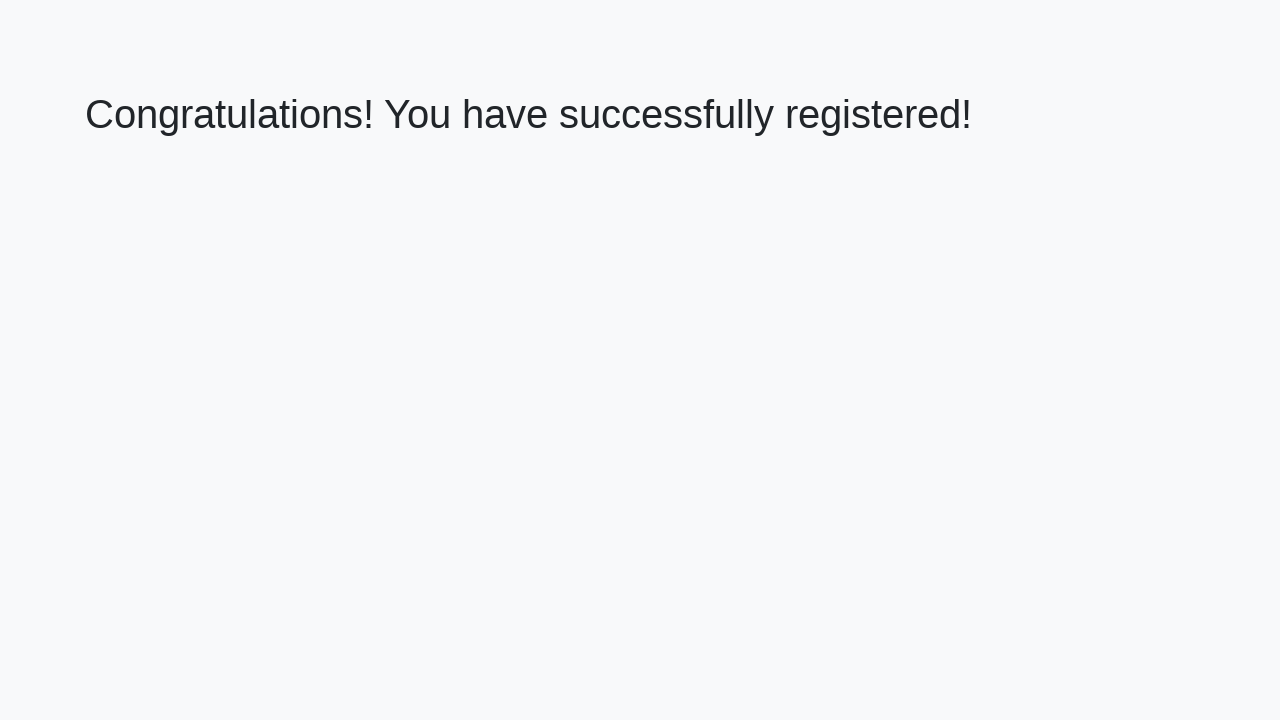

Assertion passed: registration successful
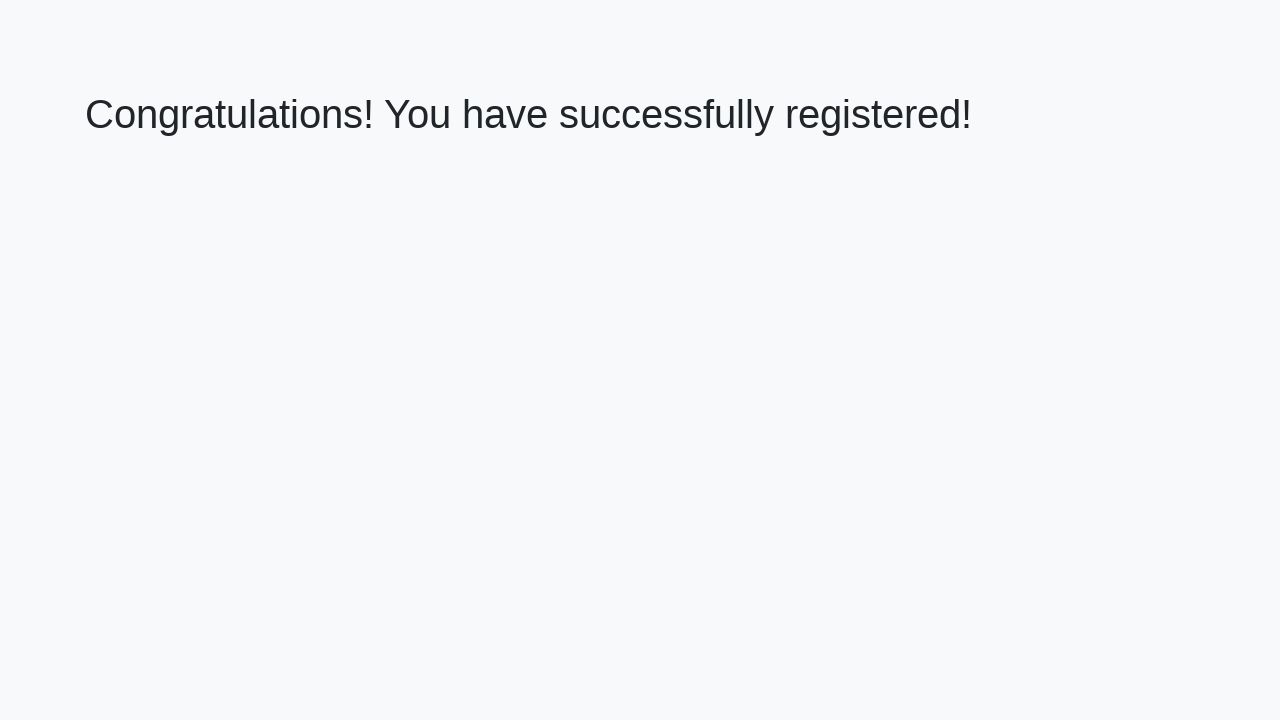

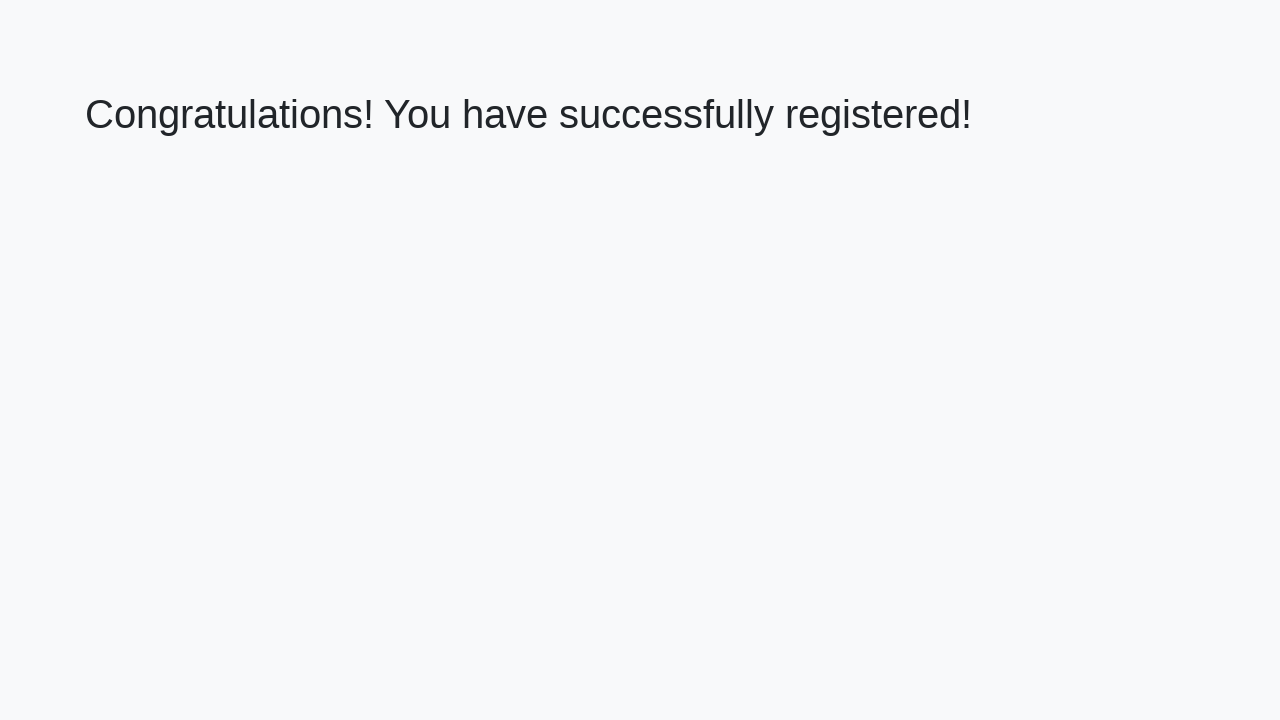